Tests the datalist input by typing a city name from the suggestions

Starting URL: https://bonigarcia.dev/selenium-webdriver-java/web-form.html

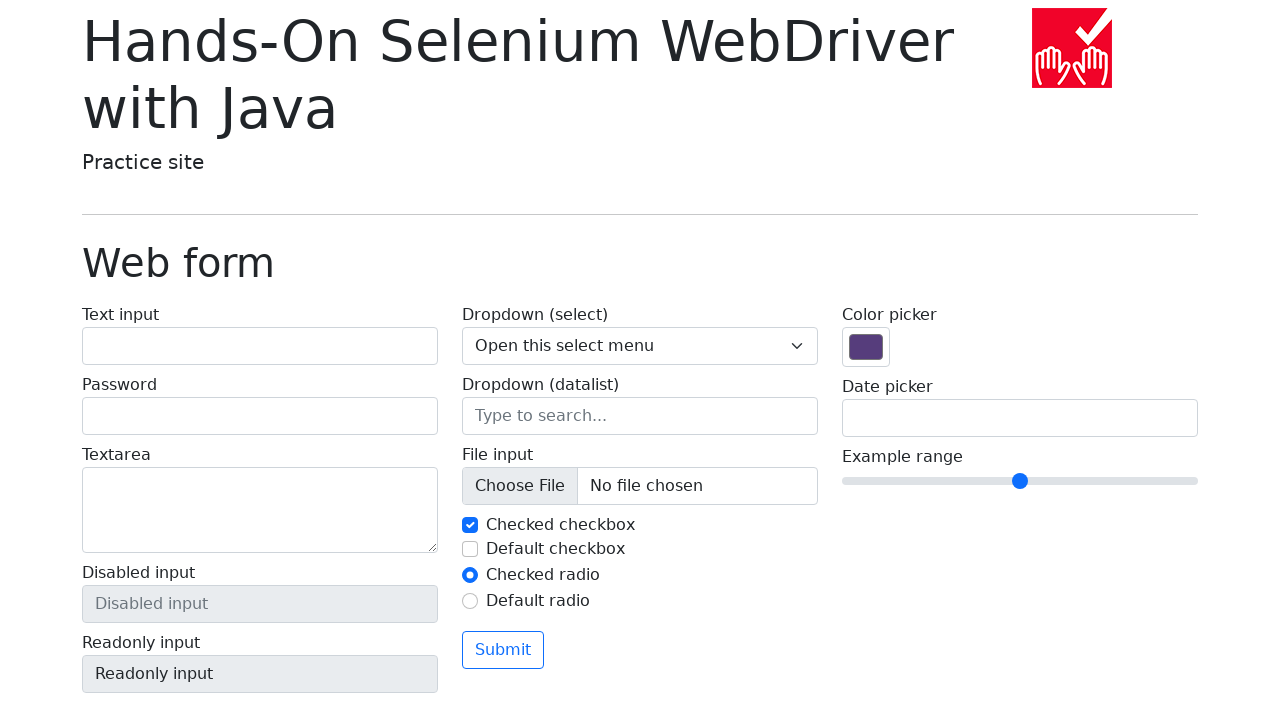

Clicked on the datalist input field at (640, 416) on input[name='my-datalist']
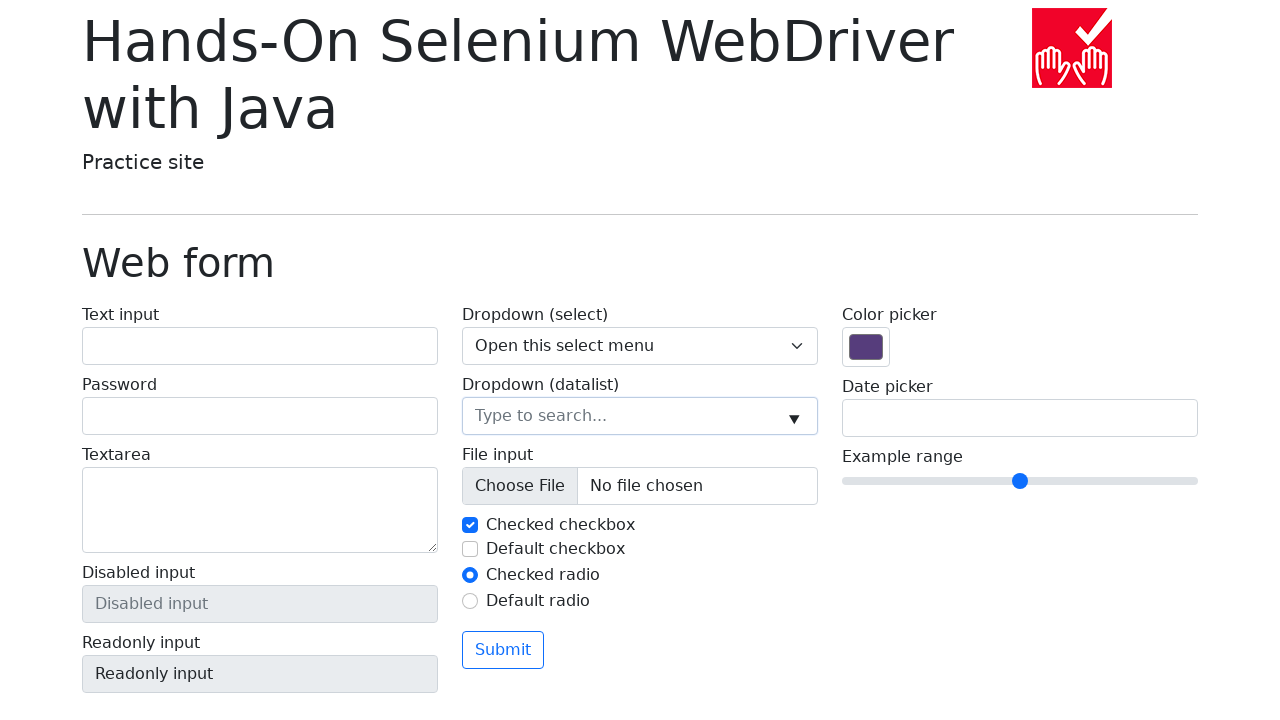

Filled datalist input with city name 'Seattle' on input[name='my-datalist']
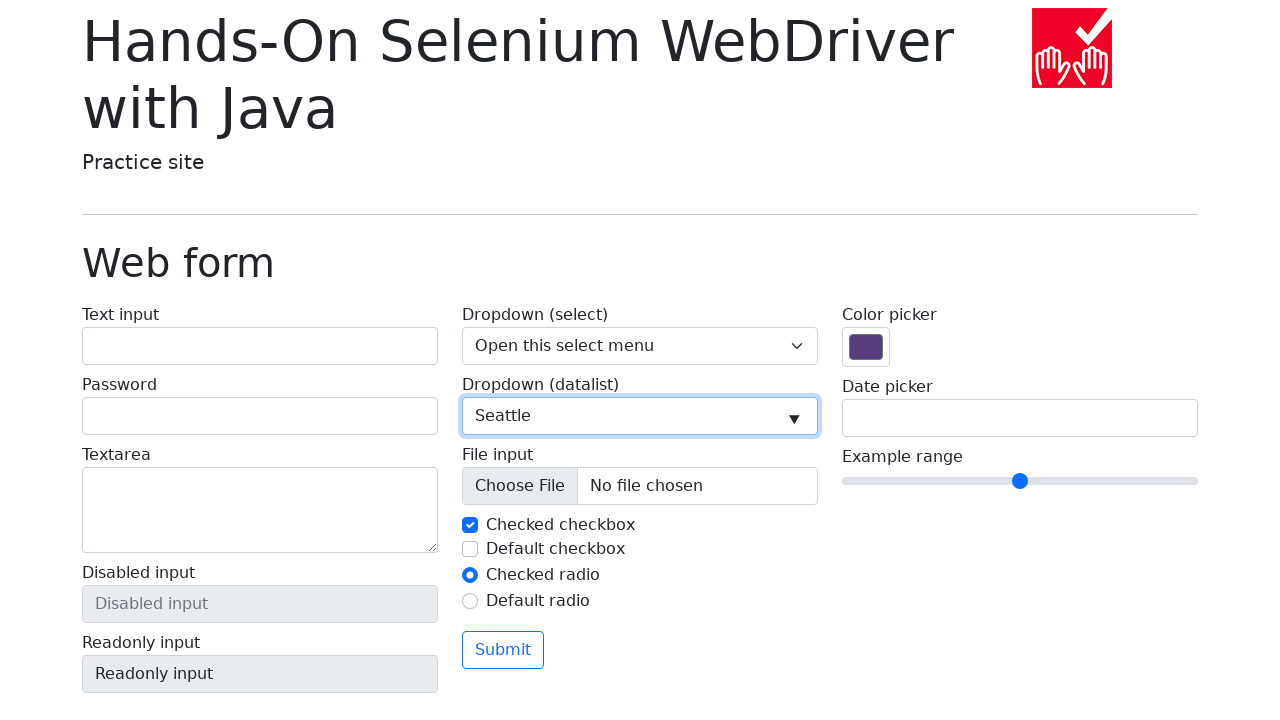

Verified that datalist input value matches 'Seattle'
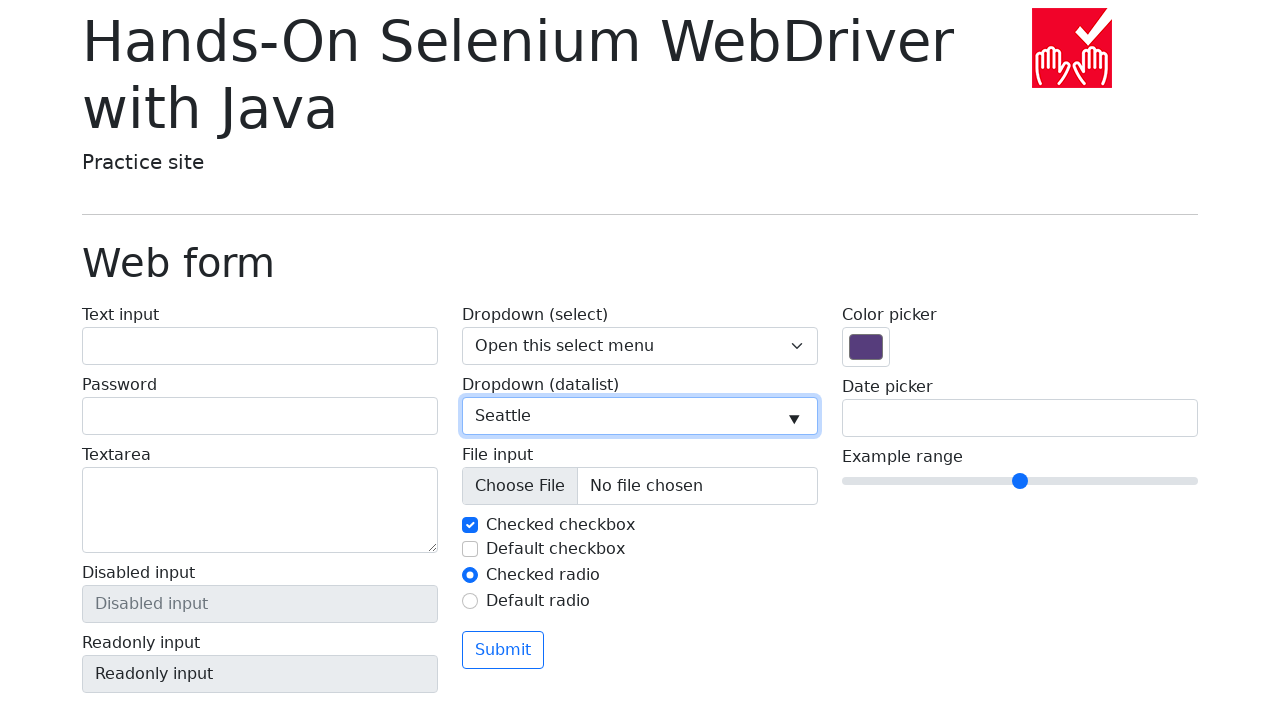

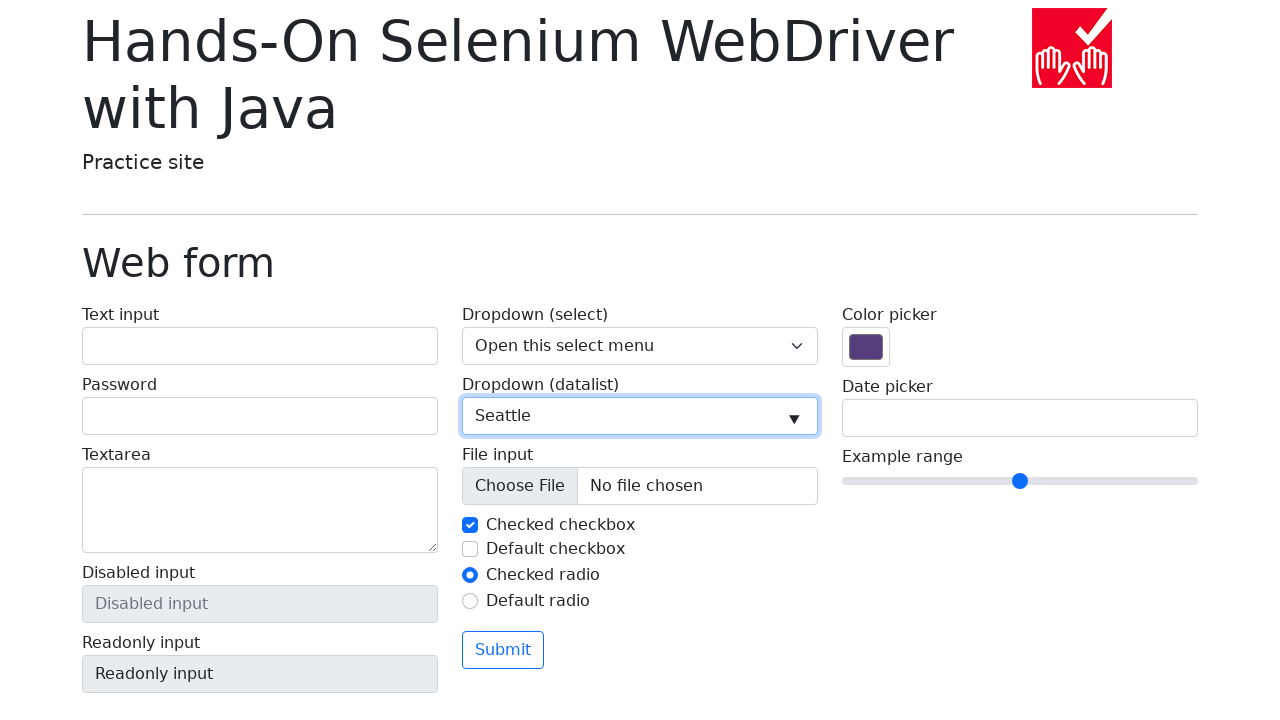